Navigates to an automation practice page and interacts with a table to count rows and columns, then retrieves text from specific table cells

Starting URL: https://rahulshettyacademy.com/AutomationPractice/

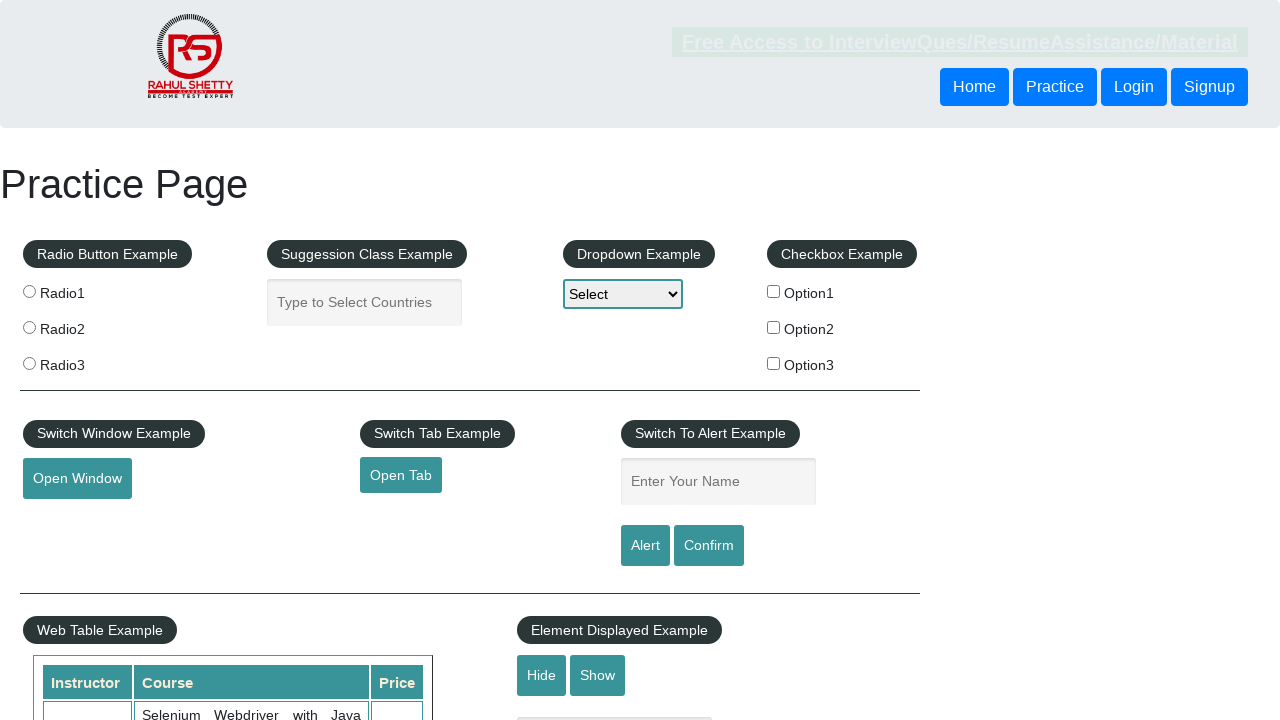

Located the product table by xpath
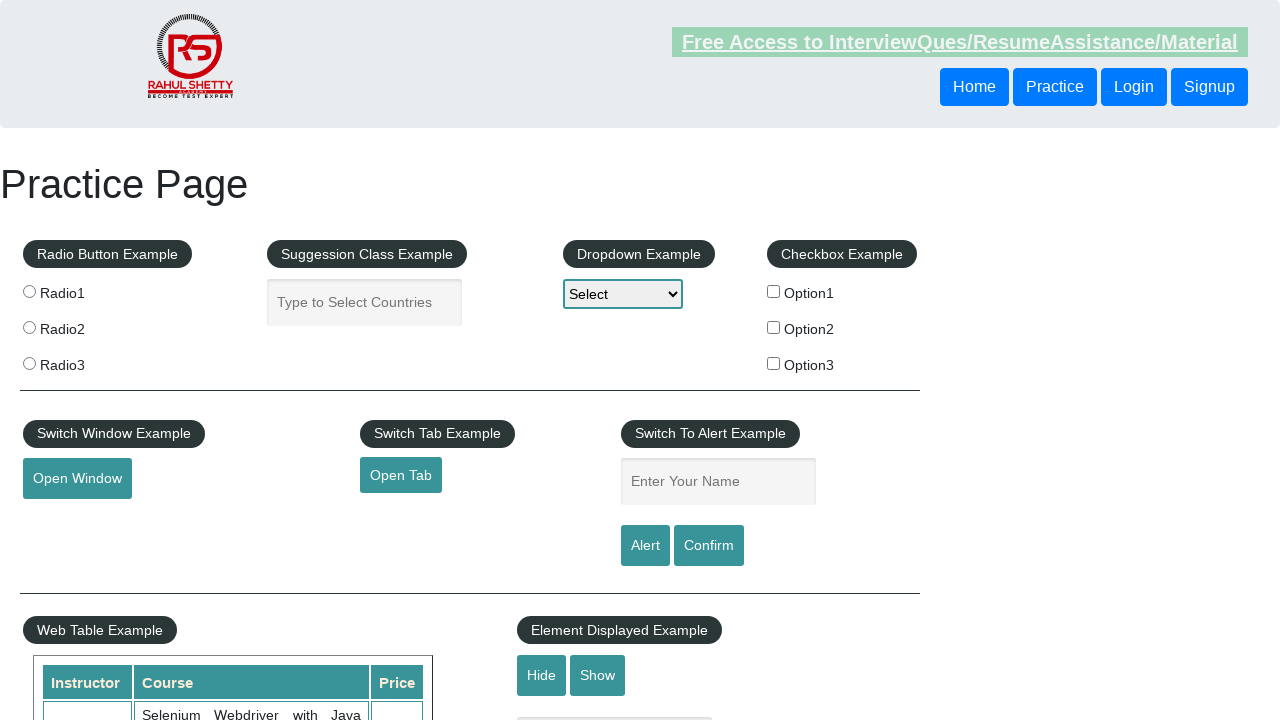

Counted table rows: 20
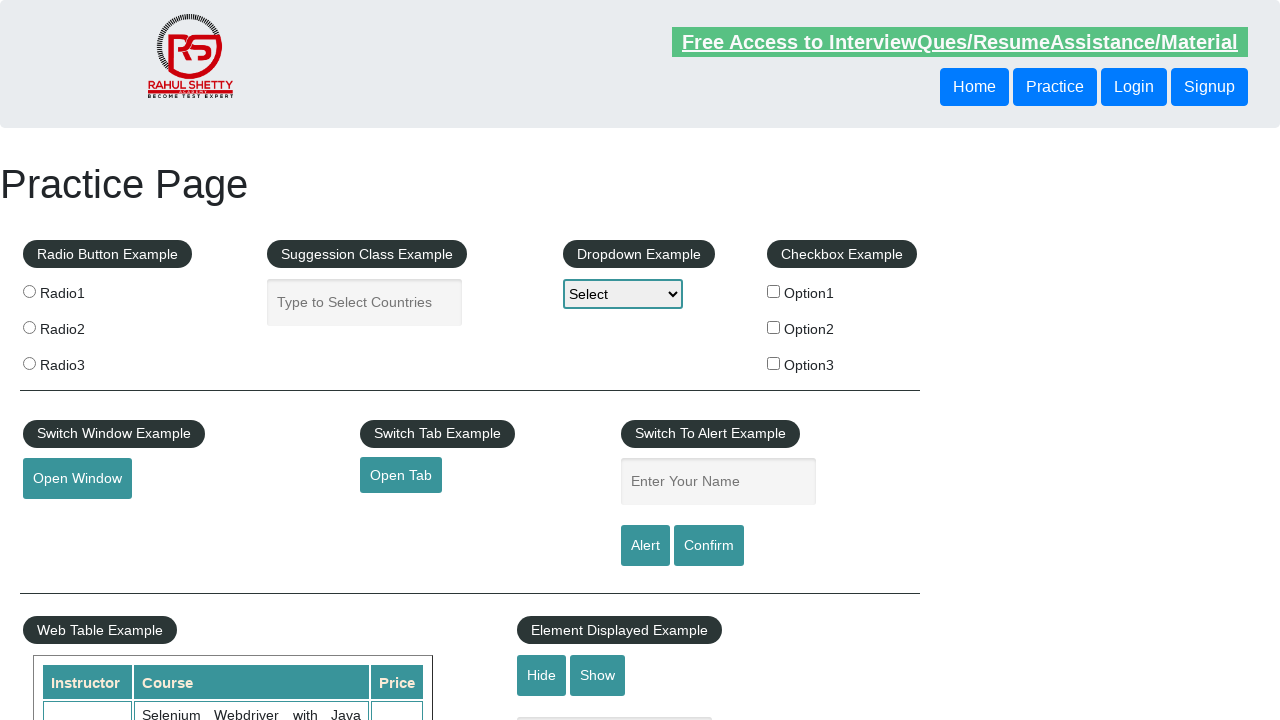

Counted table columns: 3
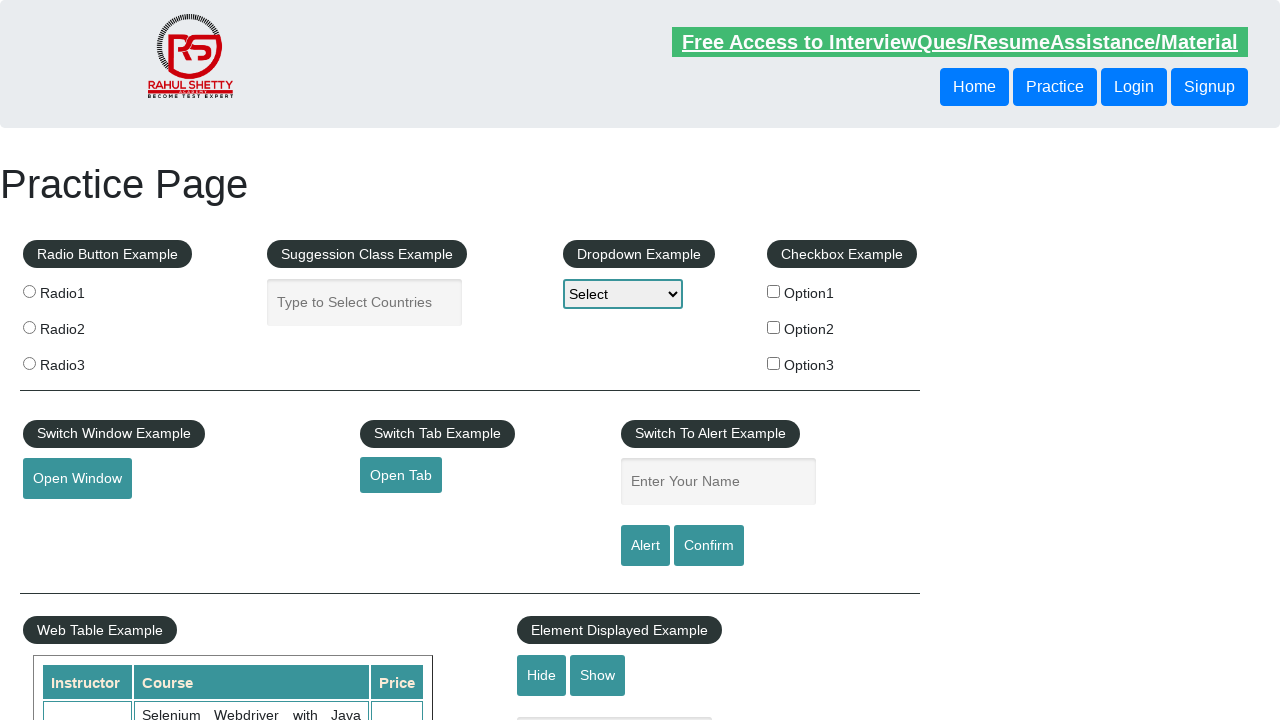

Located the second row (third tr element) in the table
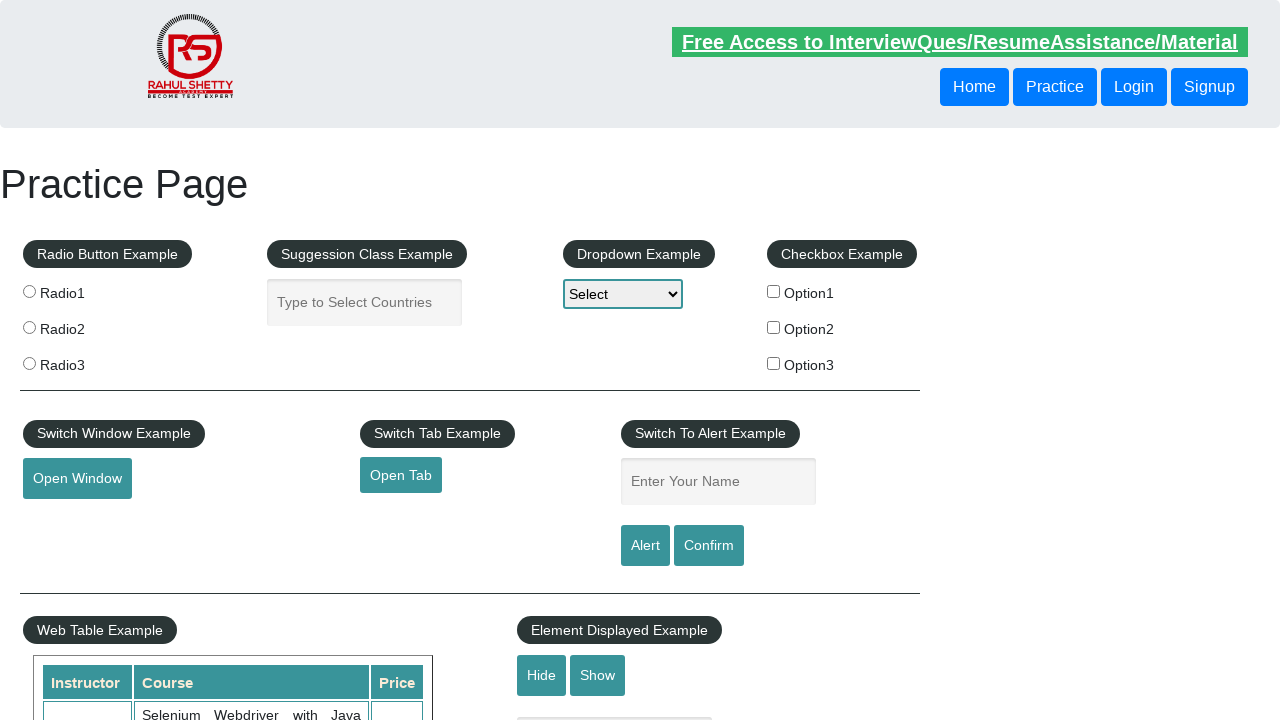

Located all td elements in the second row
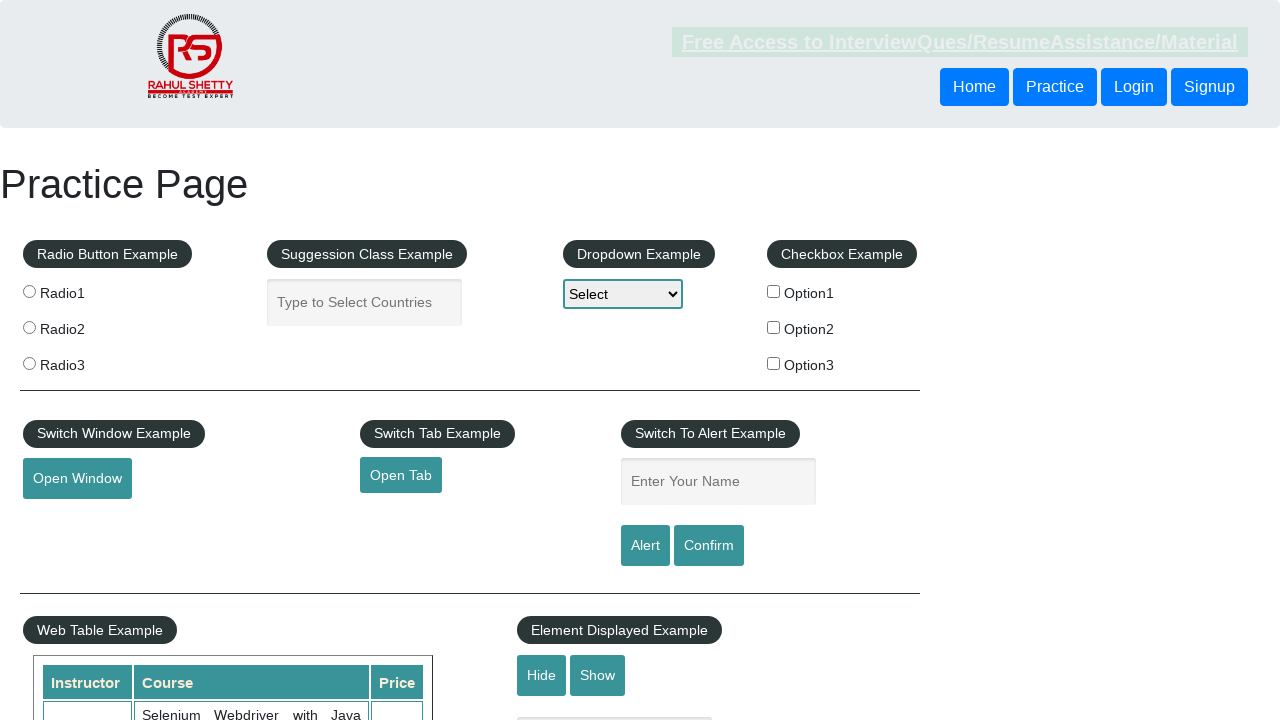

Counted cells in second row: 7
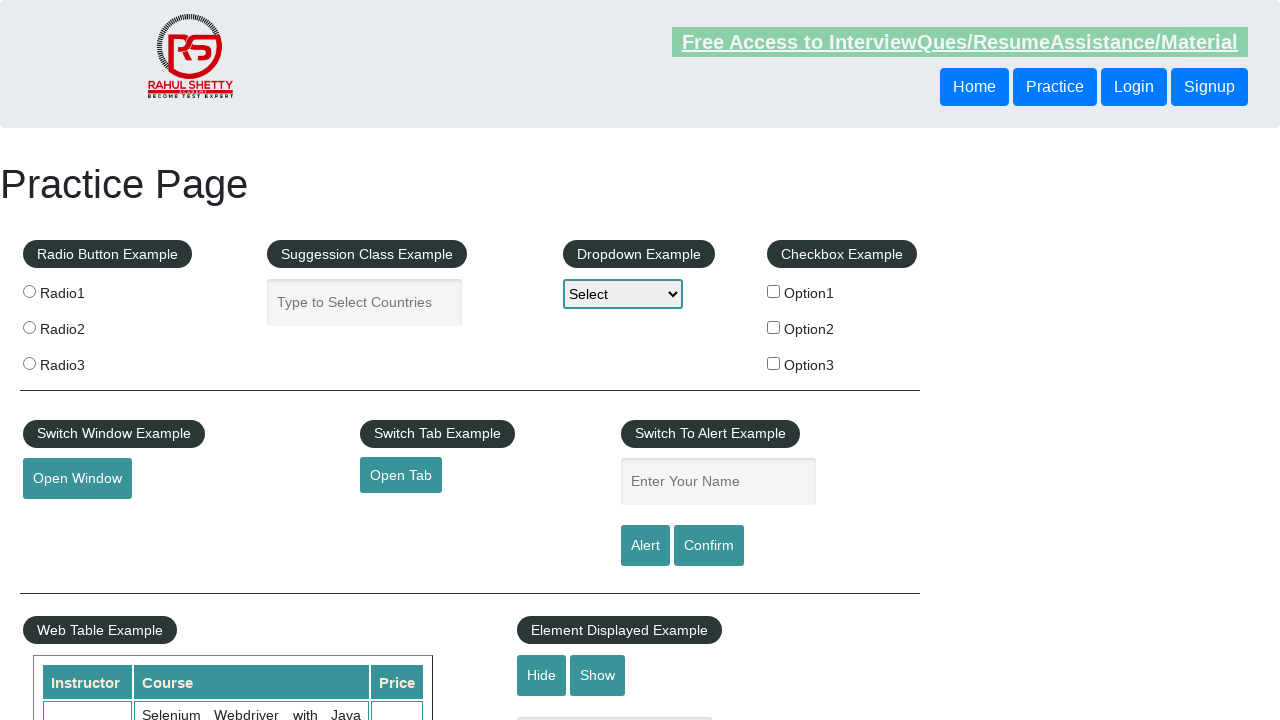

Retrieved text from cell 0 in second row: 'Rahul Shetty'
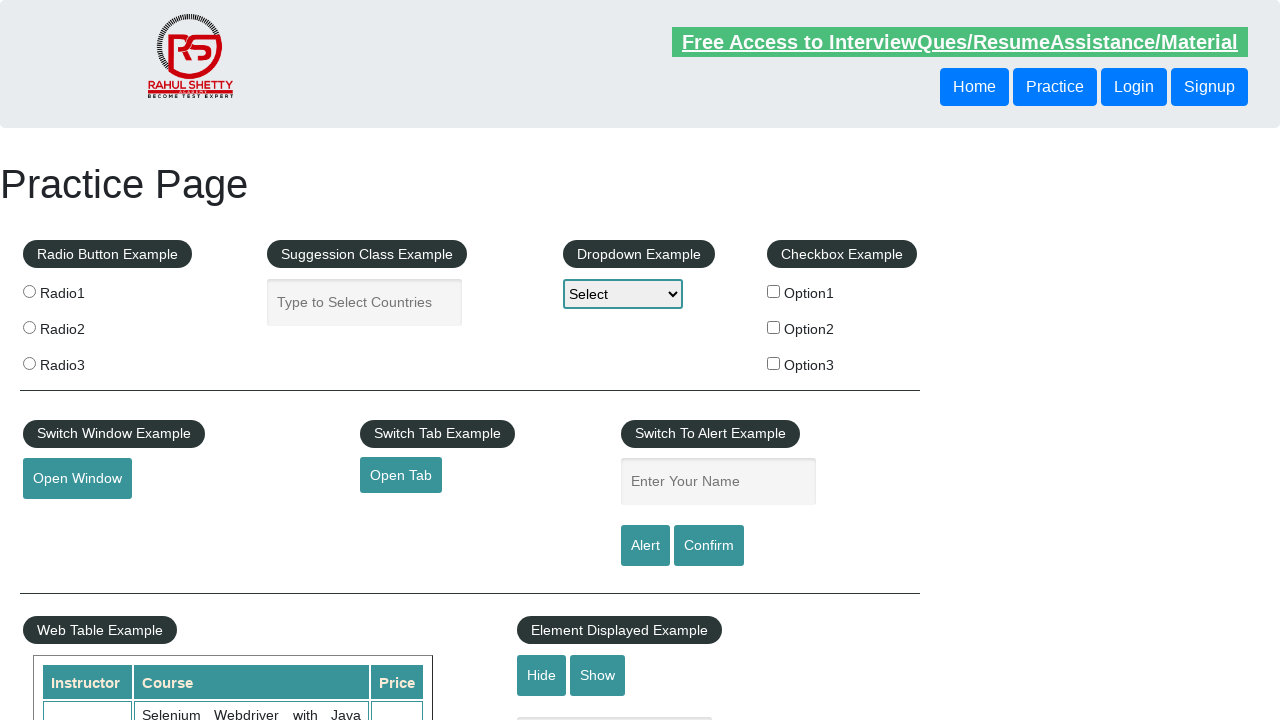

Retrieved text from cell 1 in second row: 'Learn SQL in Practical + Database Testing from Scratch'
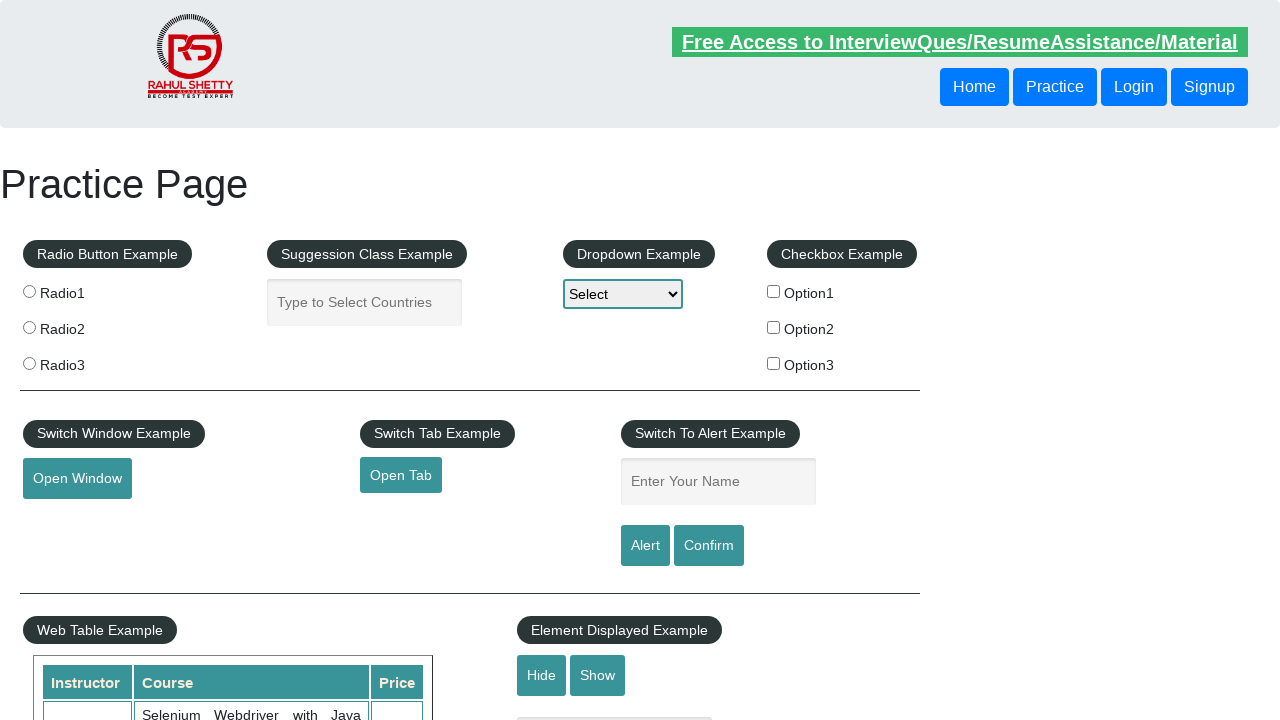

Retrieved text from cell 2 in second row: '25'
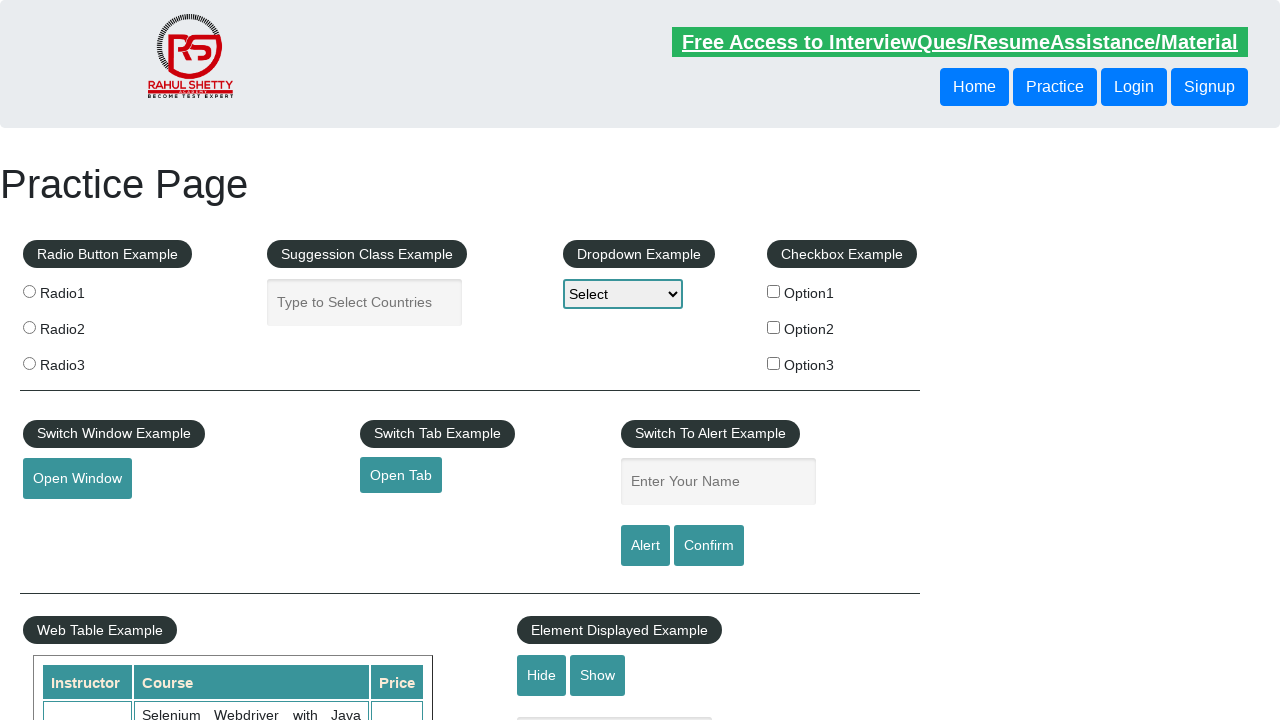

Retrieved text from cell 3 in second row: 'Dwayne'
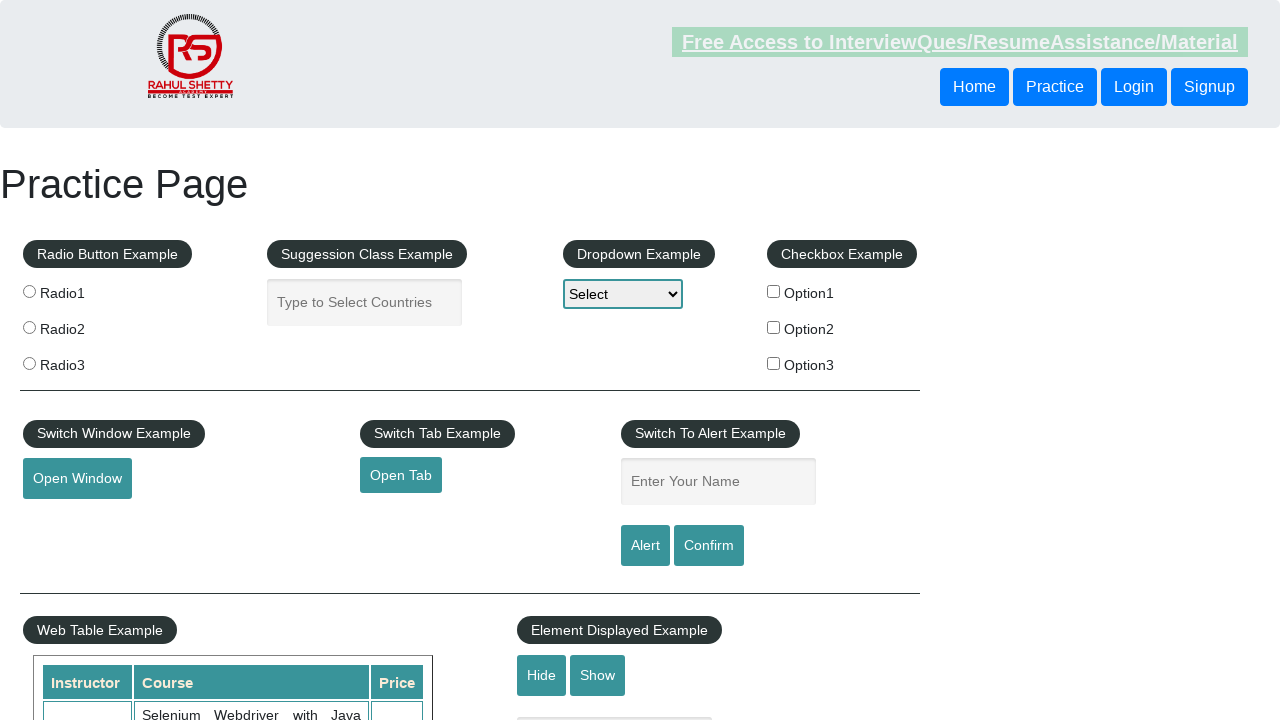

Retrieved text from cell 4 in second row: 'Manager'
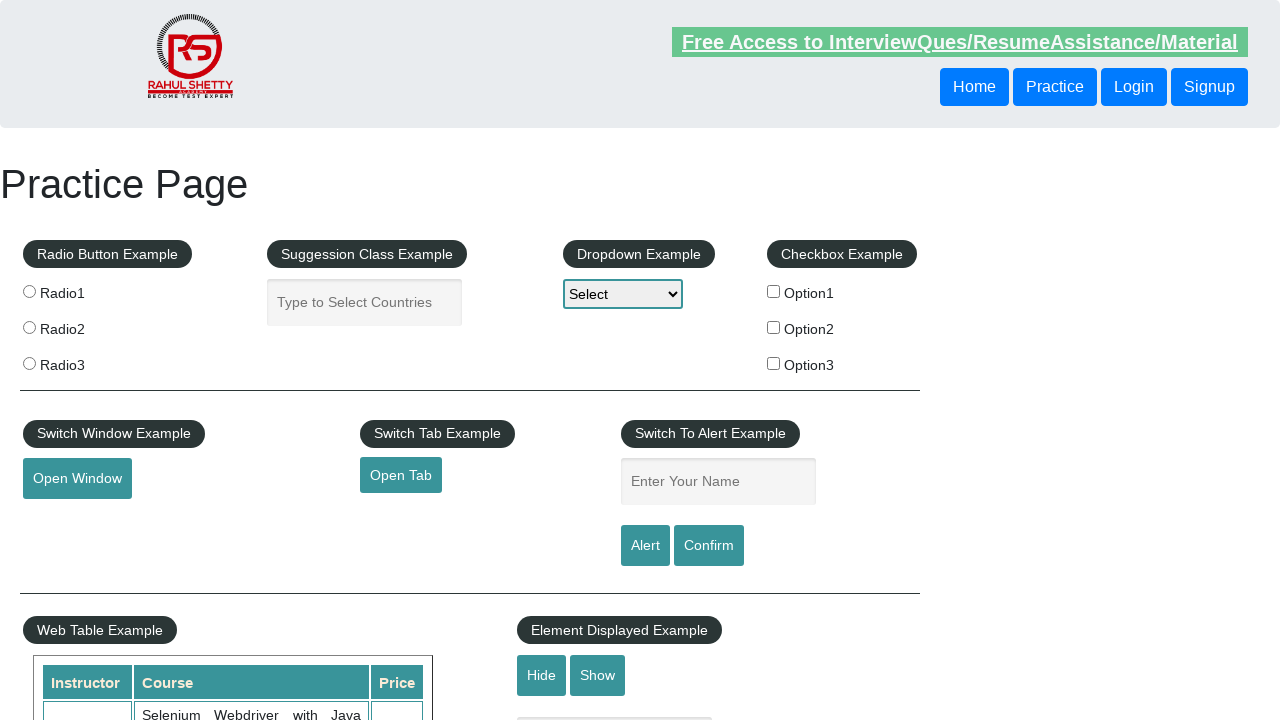

Retrieved text from cell 5 in second row: 'Kolkata'
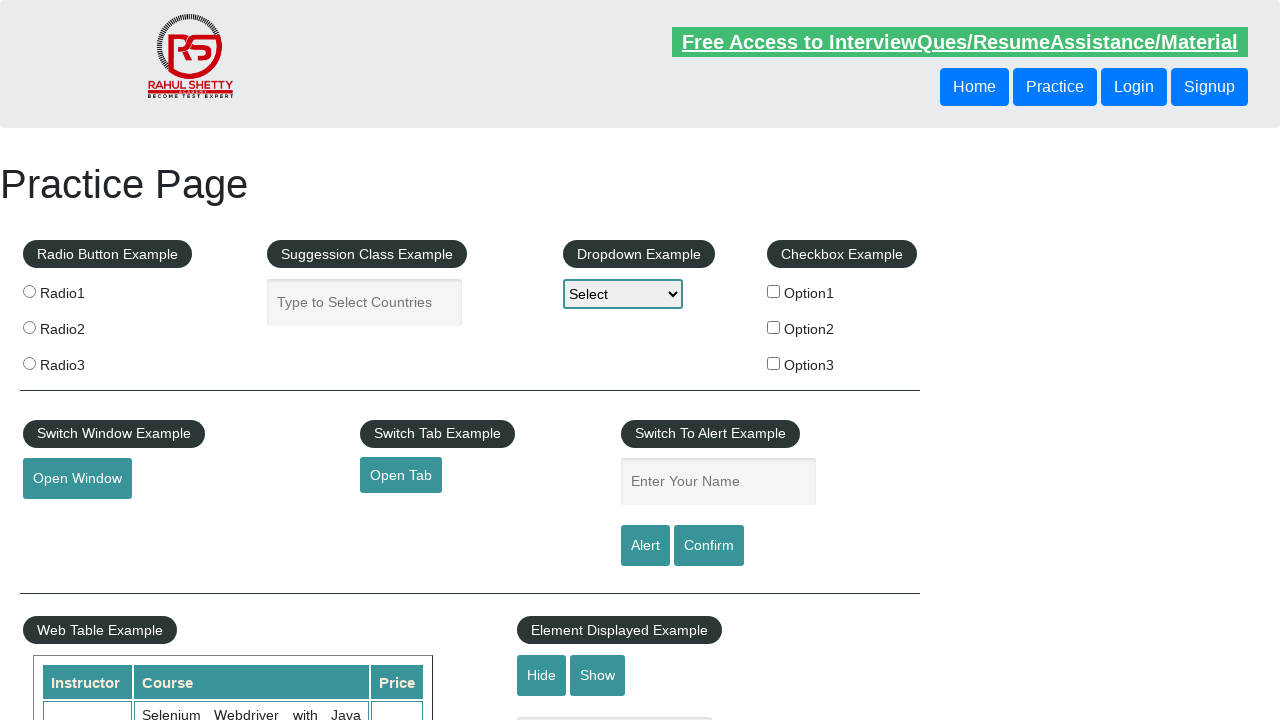

Retrieved text from cell 6 in second row: '48'
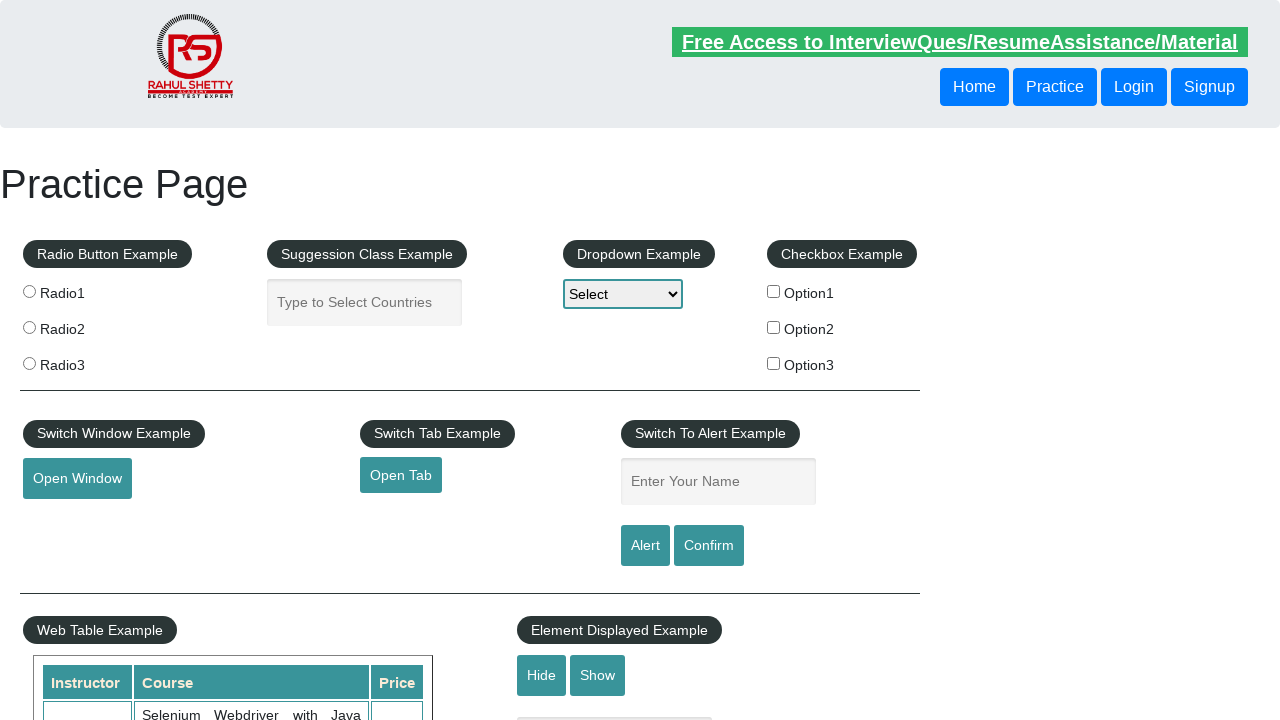

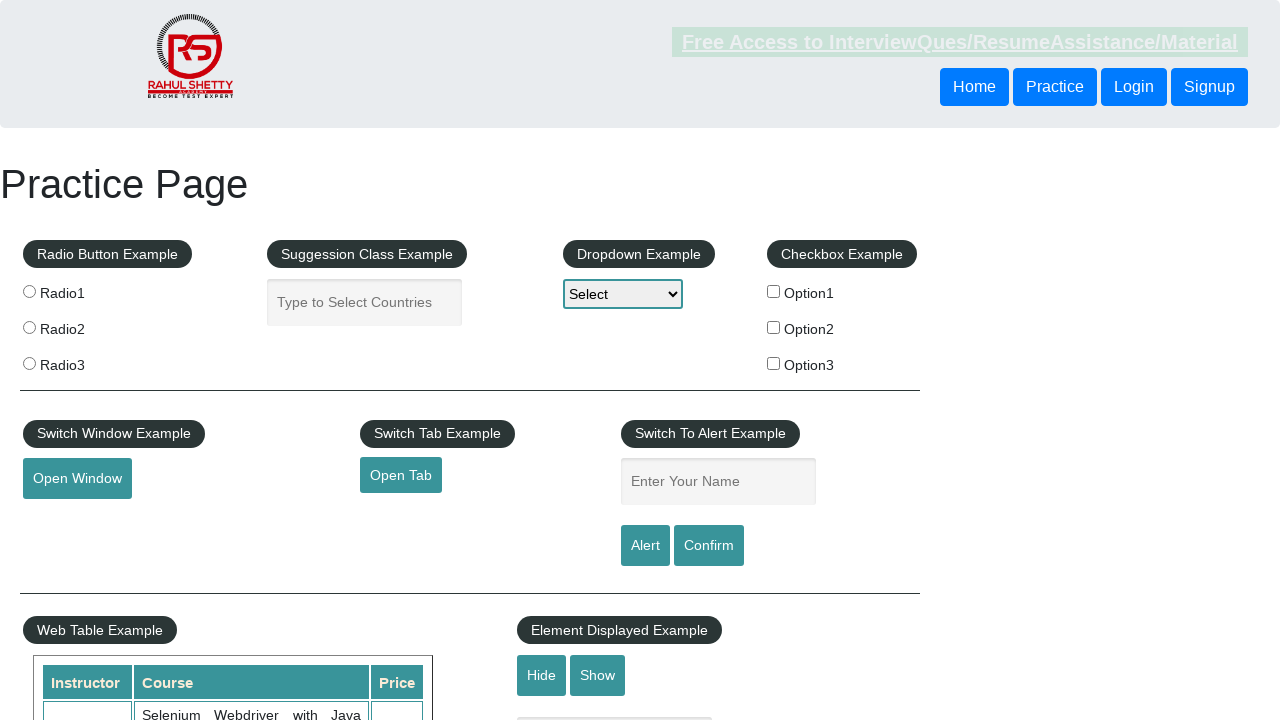